Tests opting out of A/B tests by adding an opt-out cookie after visiting the page, then refreshing to verify the opt-out takes effect.

Starting URL: http://the-internet.herokuapp.com/abtest

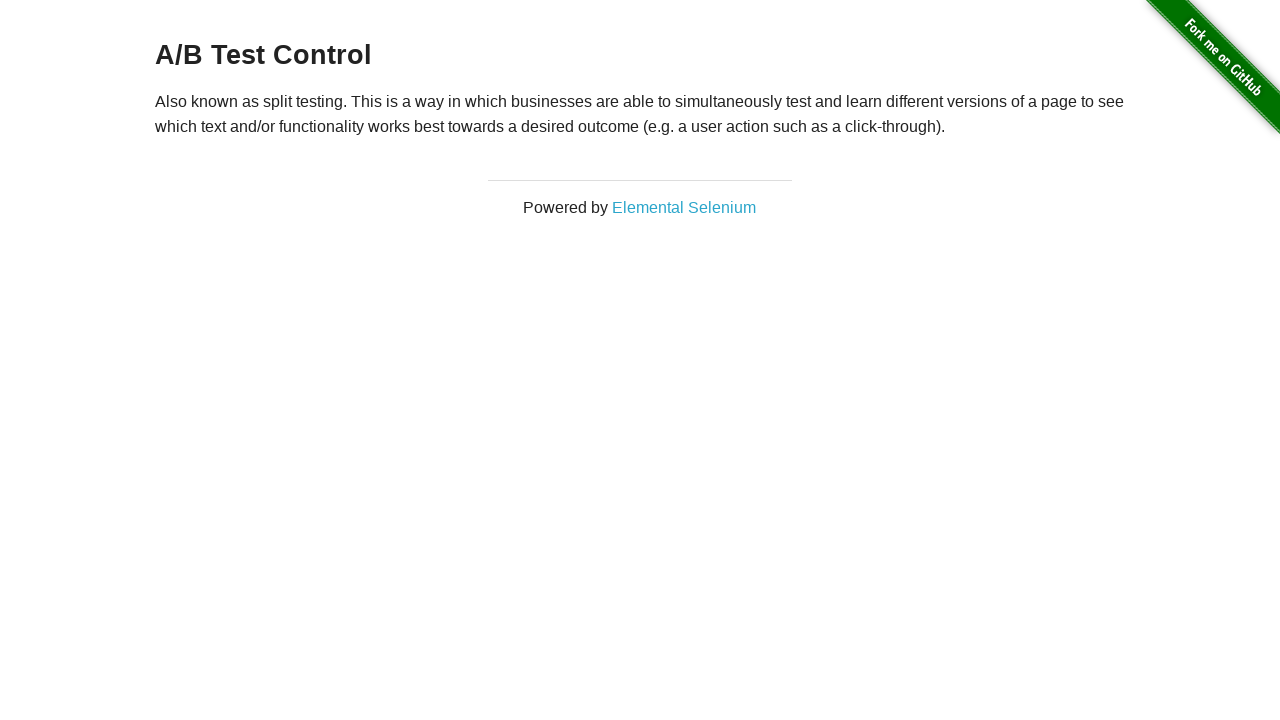

Navigated to A/B test page
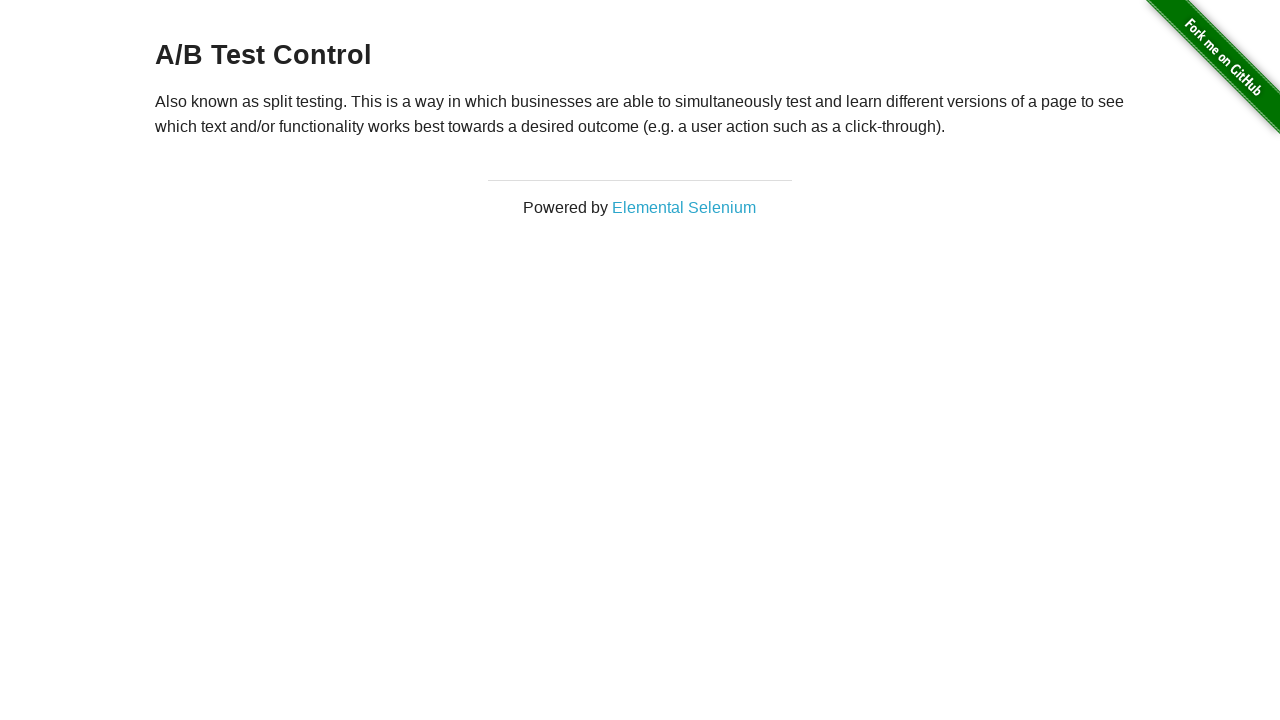

Retrieved heading text to check A/B test status
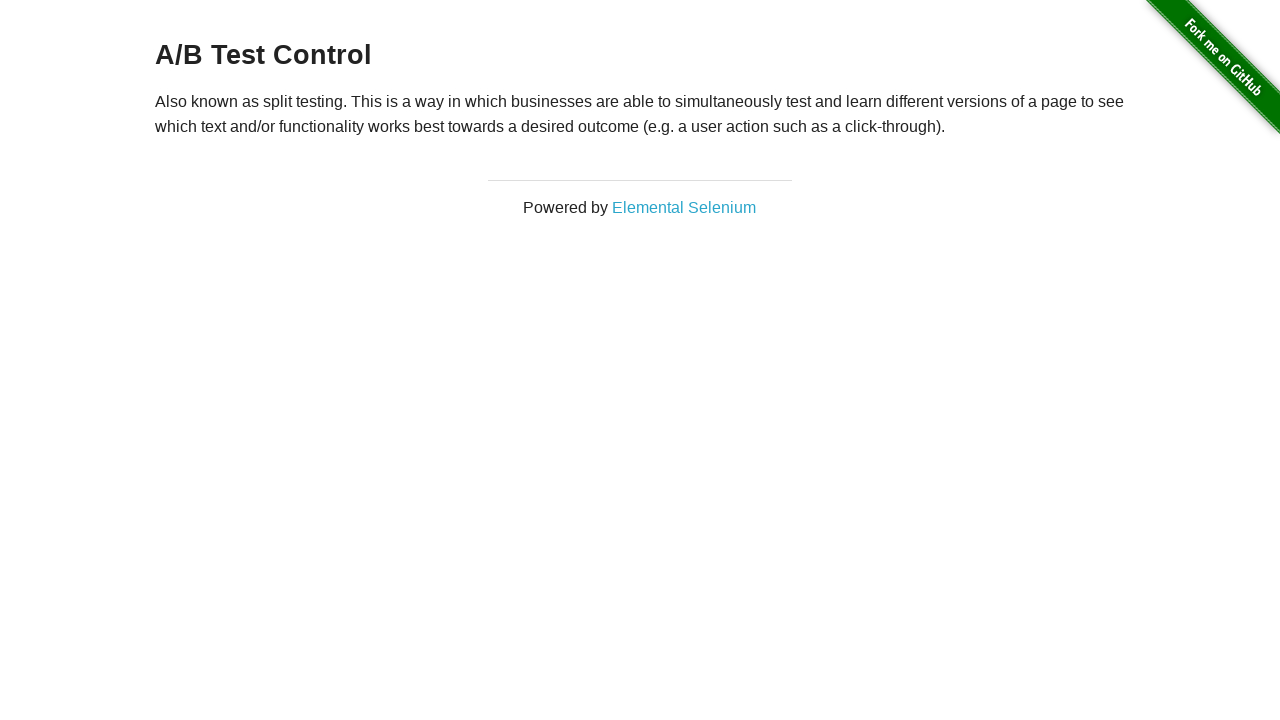

Added optimizelyOptOut cookie to opt out of A/B test
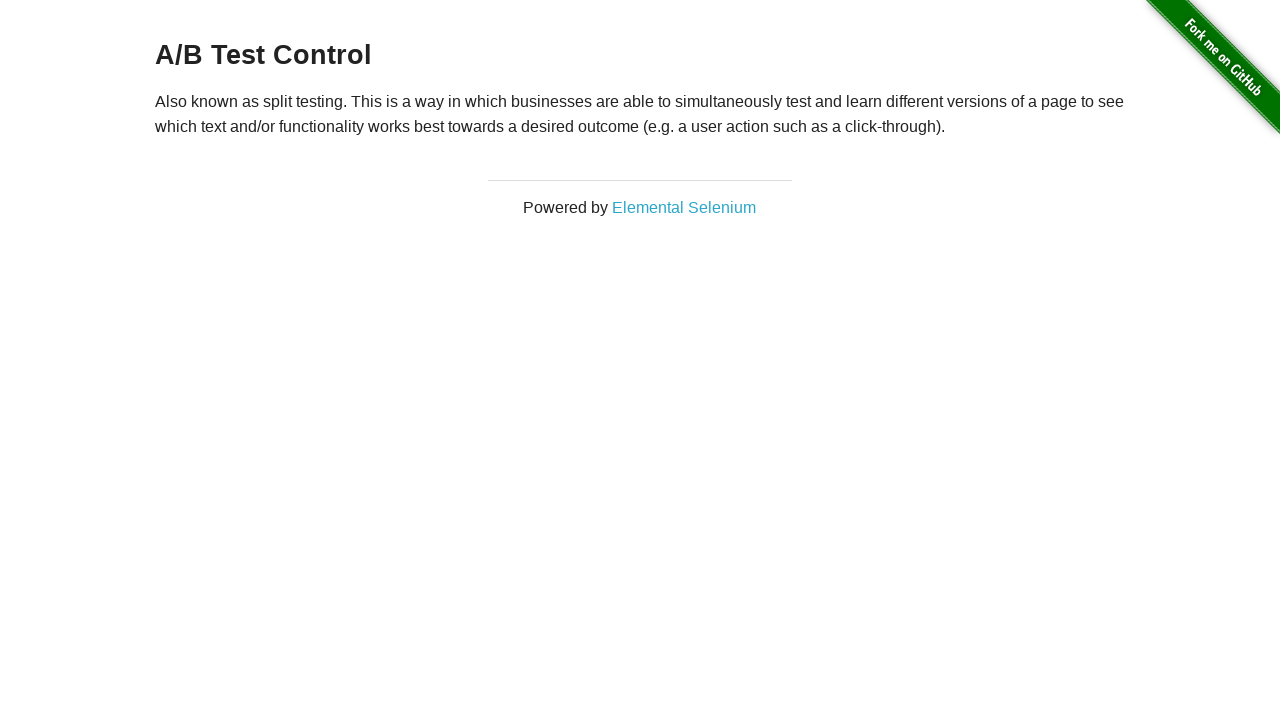

Reloaded page to apply opt-out cookie
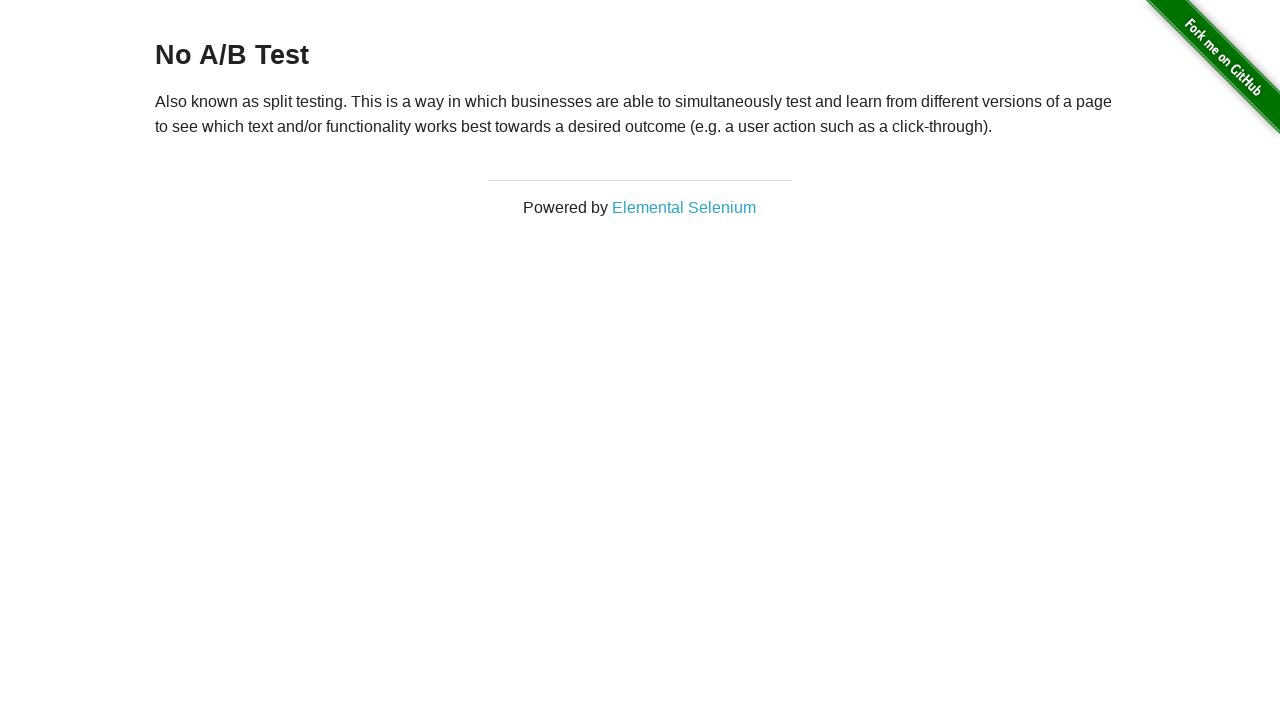

Retrieved heading text after page reload
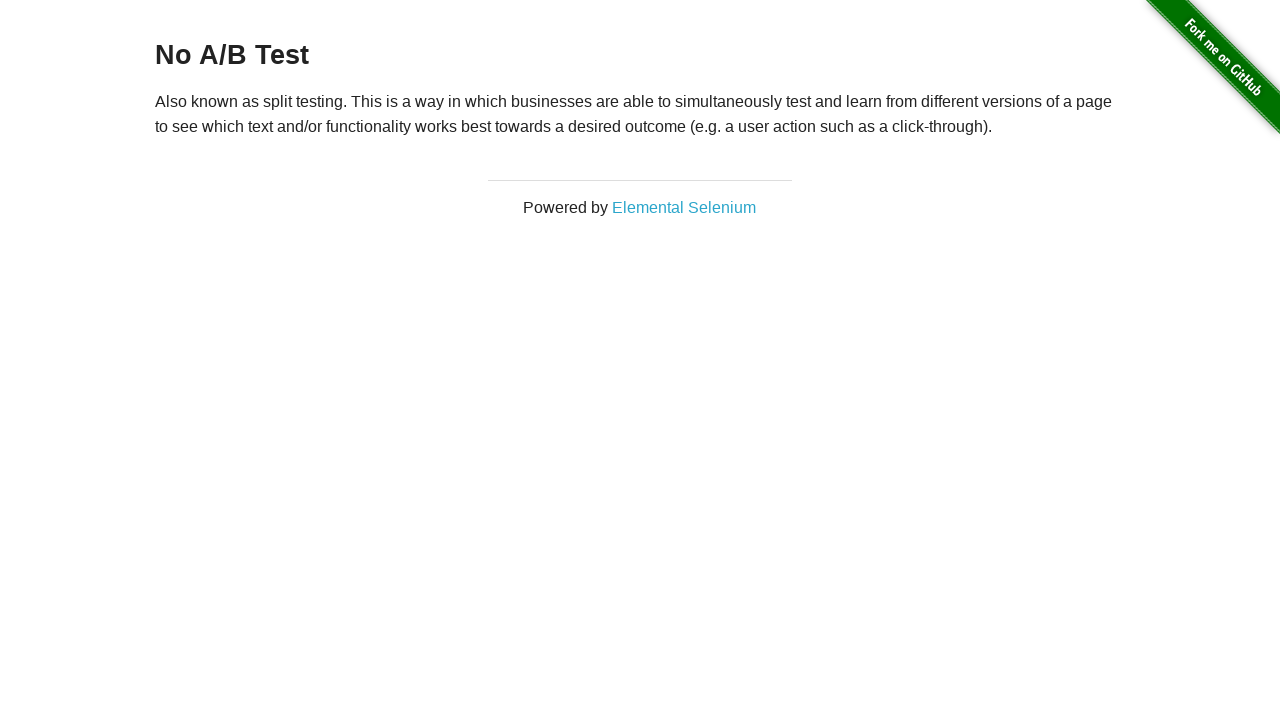

Verified opt-out successful: heading text is 'No A/B Test'
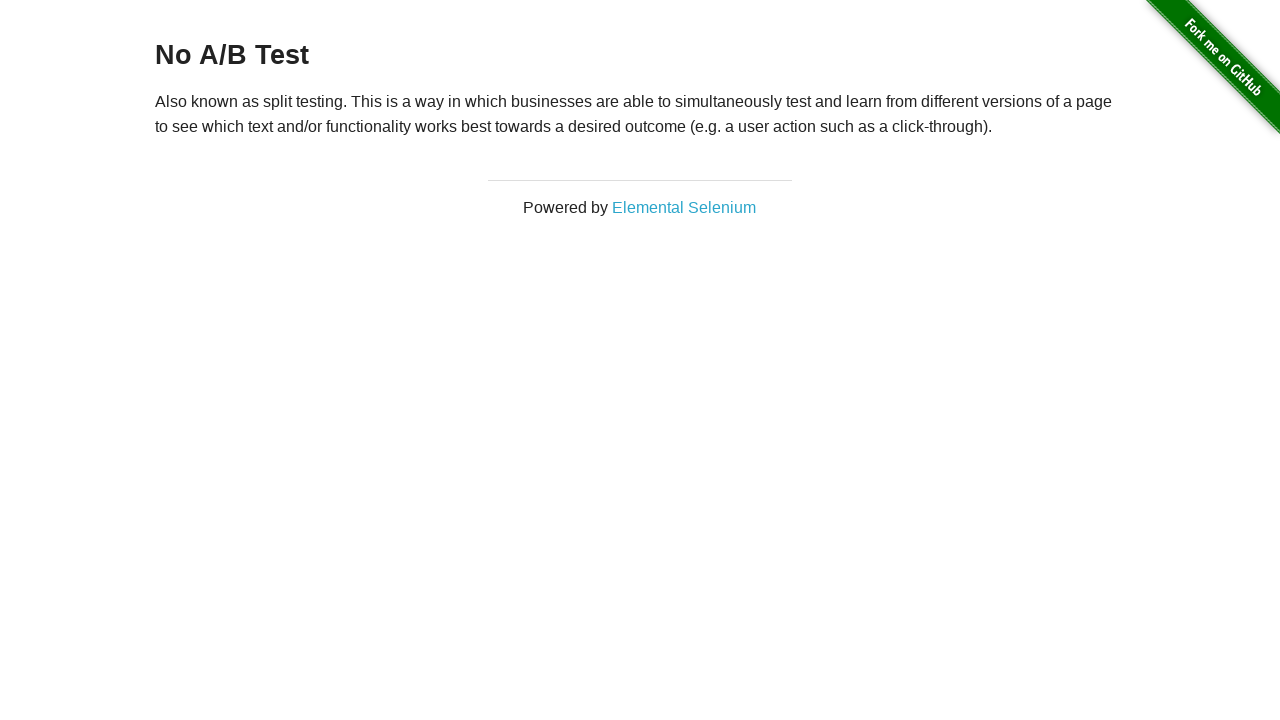

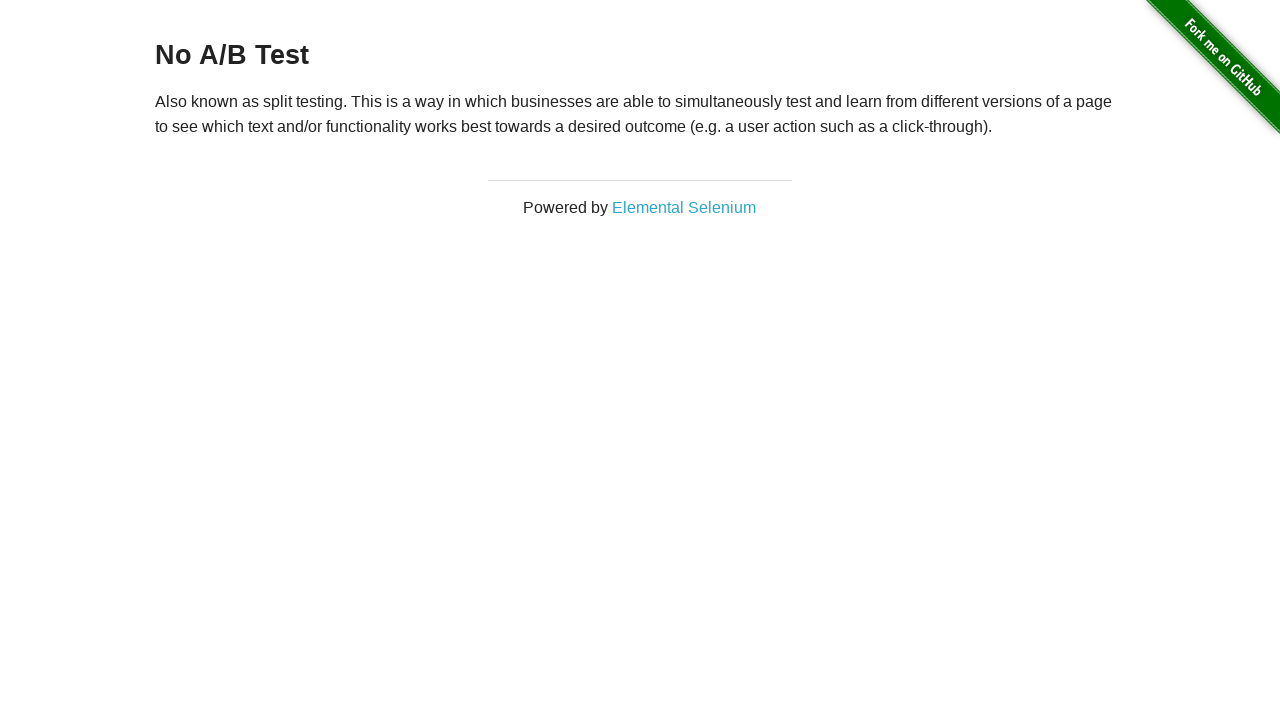